Tests click-and-hold selection functionality on a grid of numbers, including both range selection and multi-selection with control key

Starting URL: http://jqueryui.com/resources/demos/selectable/display-grid.html

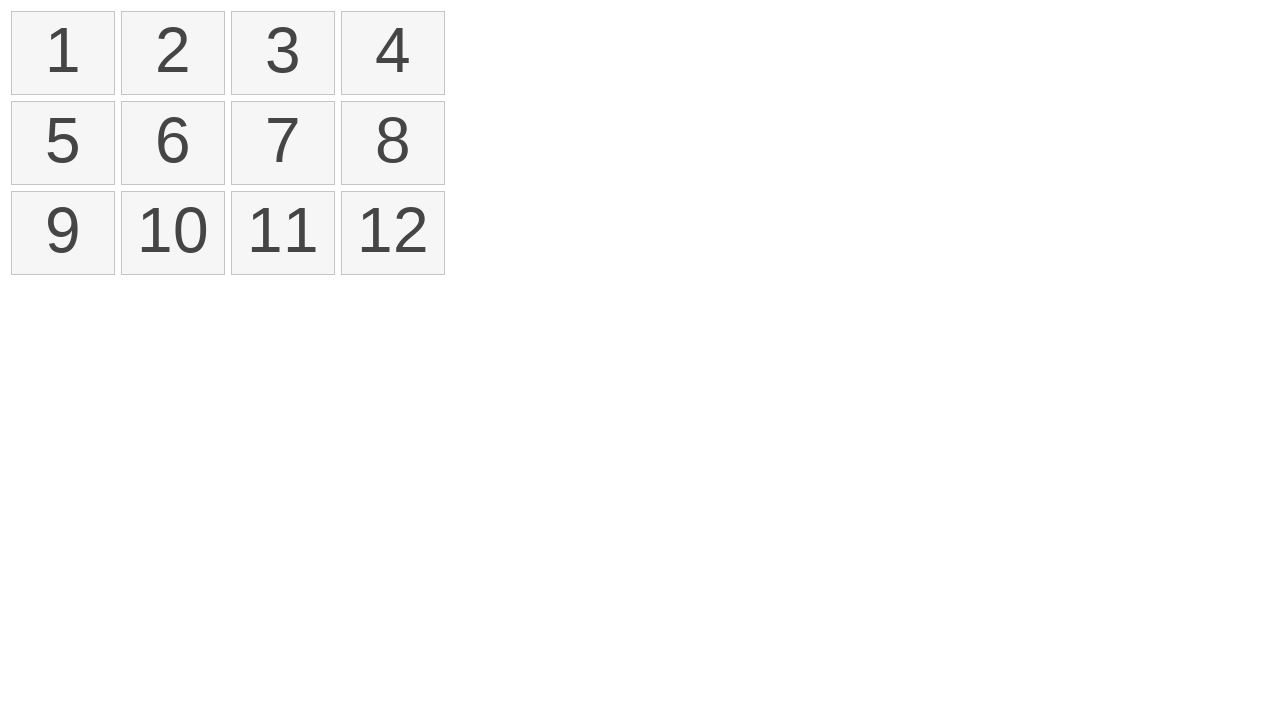

Retrieved all number elements from the selectable grid
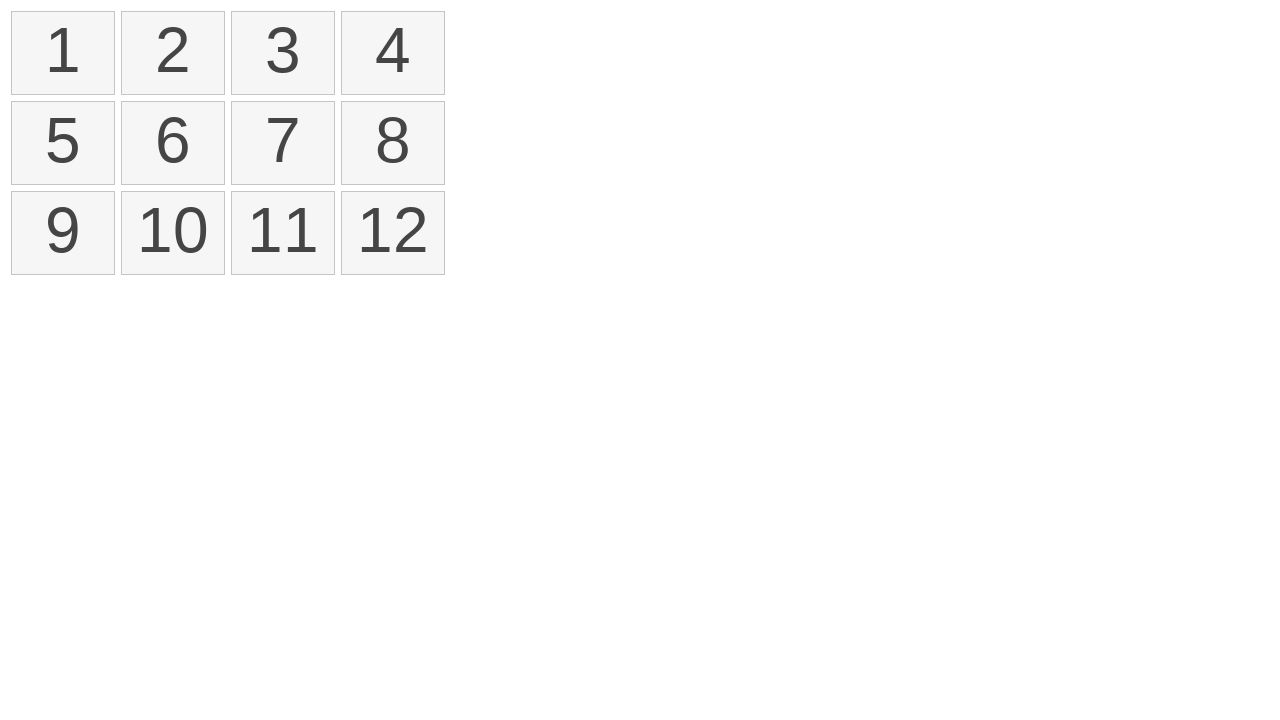

Moved mouse to first element position at (16, 16)
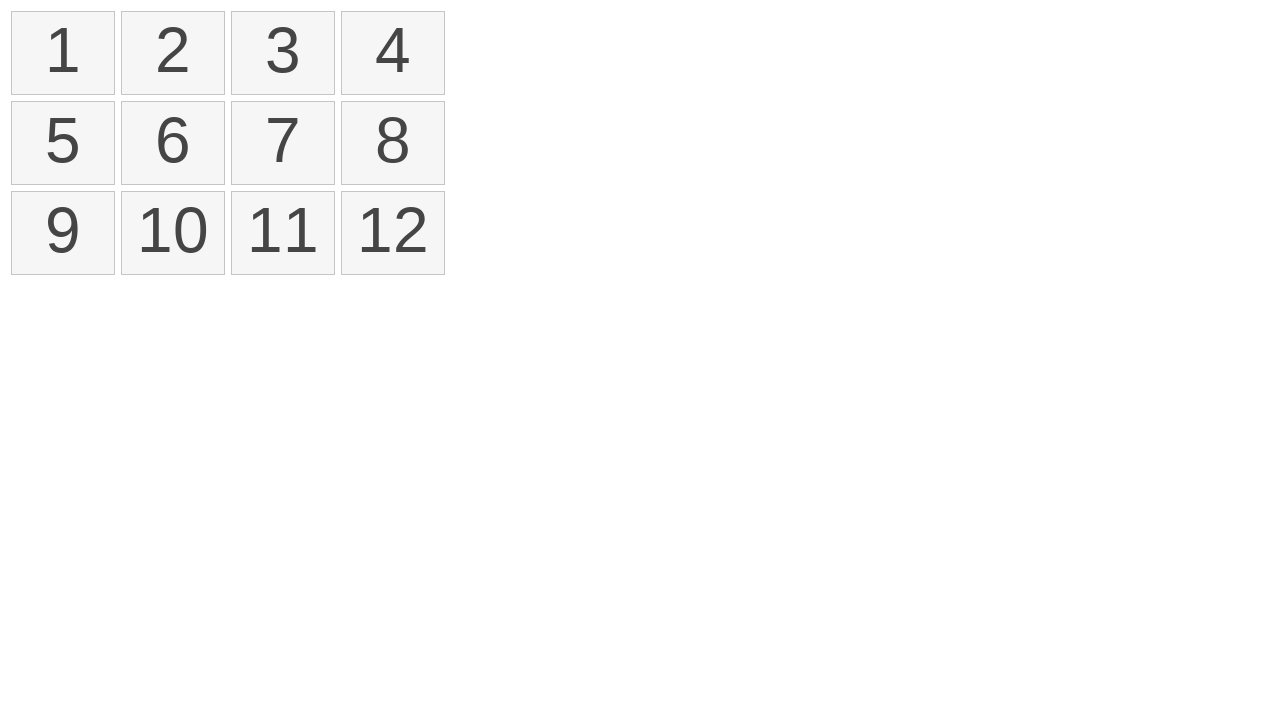

Pressed mouse button down on first element at (16, 16)
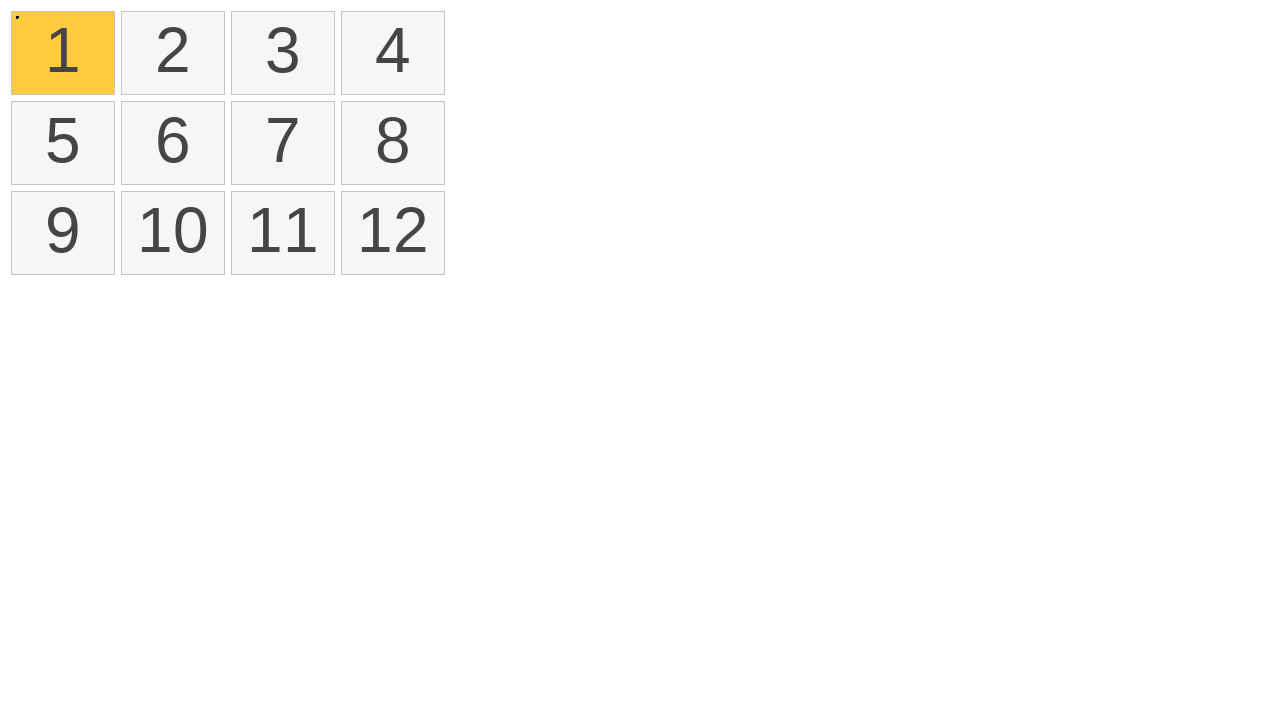

Dragged mouse to fourth element position while holding button at (346, 16)
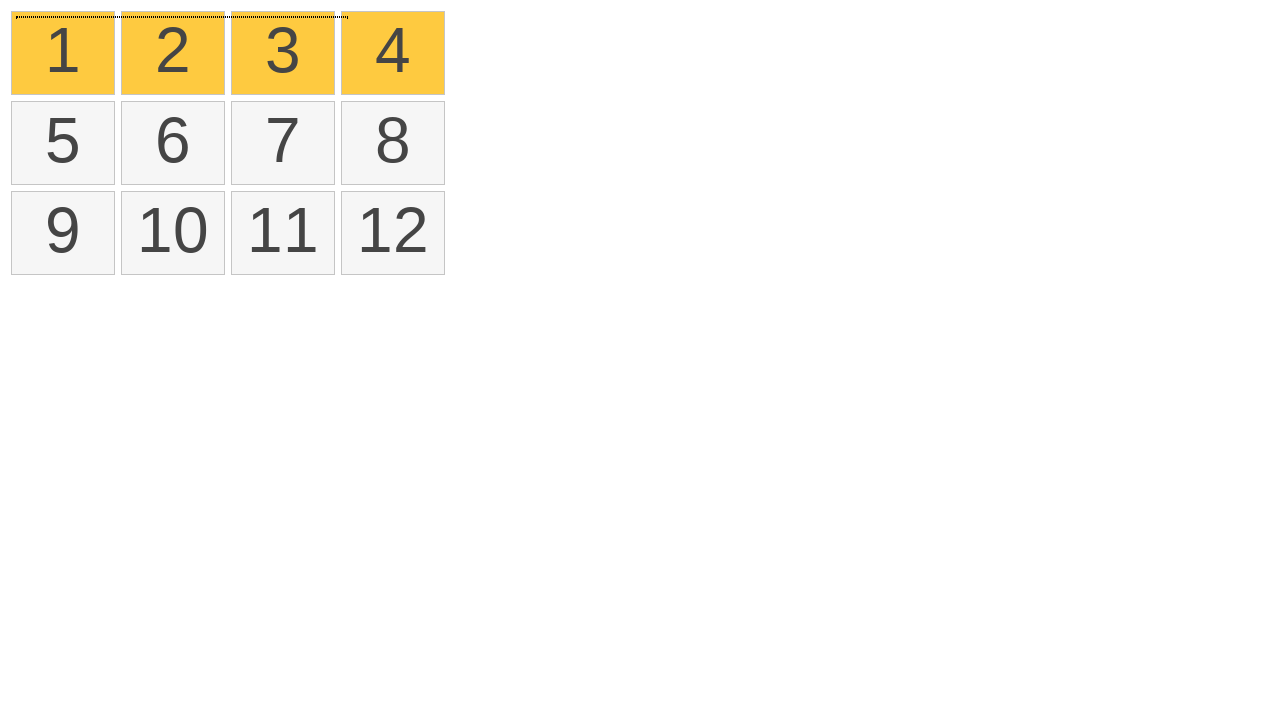

Released mouse button to complete range selection at (346, 16)
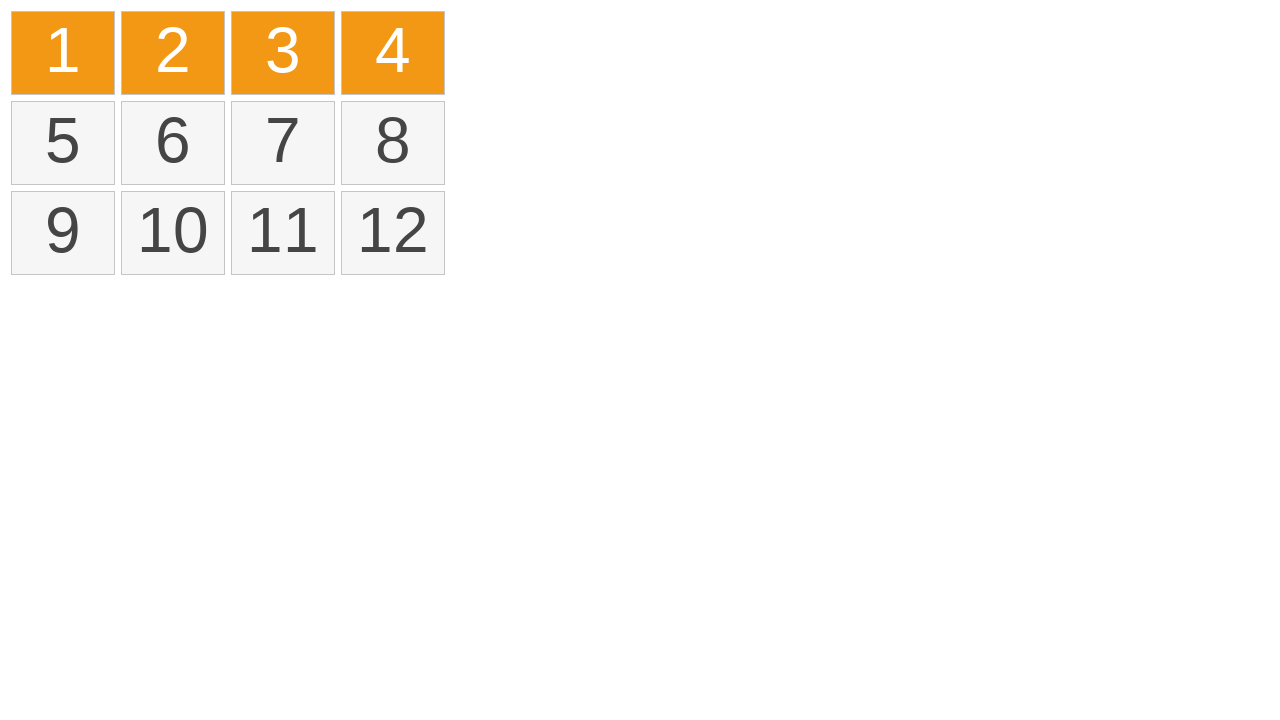

Counted selected elements after range selection
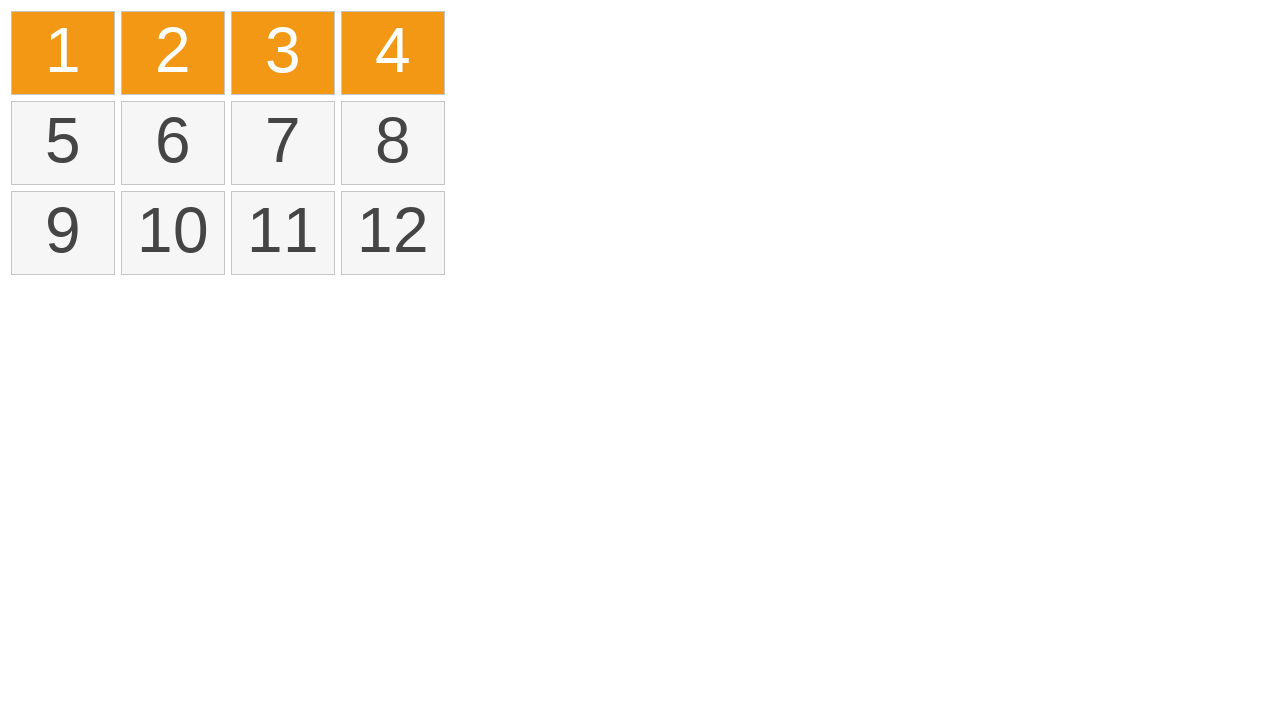

Asserted that exactly 4 elements are selected from range selection
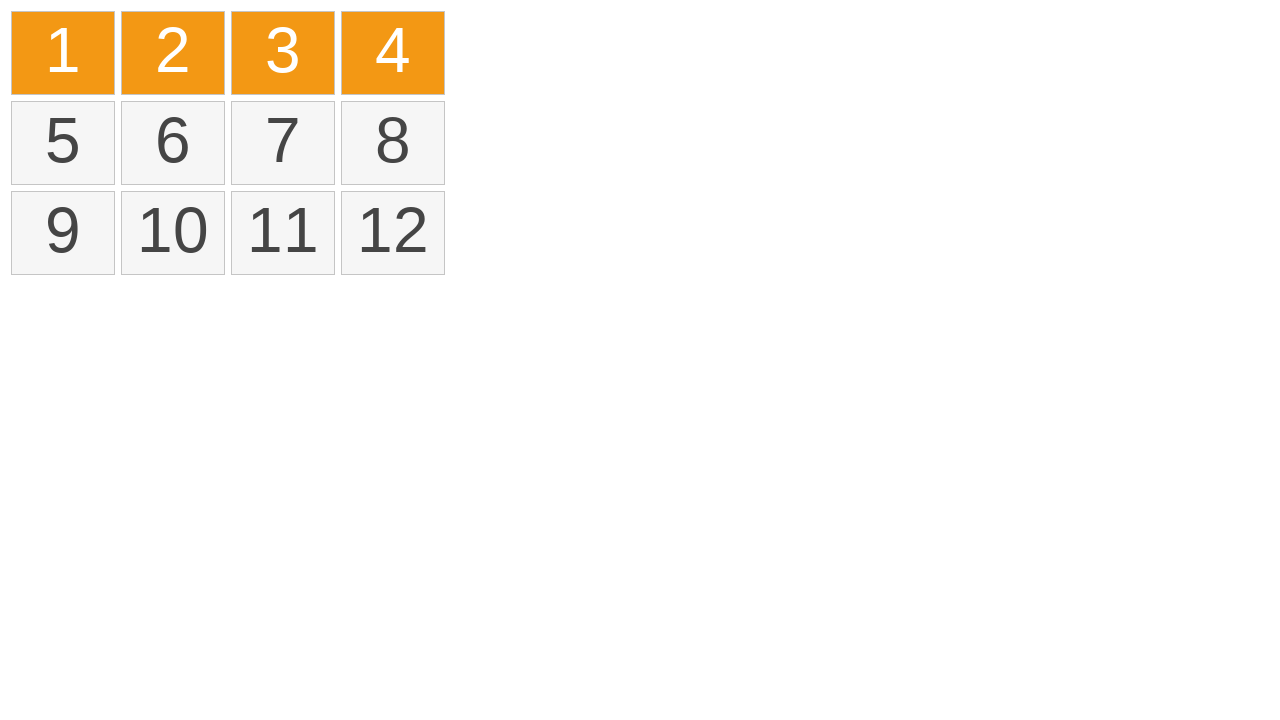

Reloaded page to reset selection state
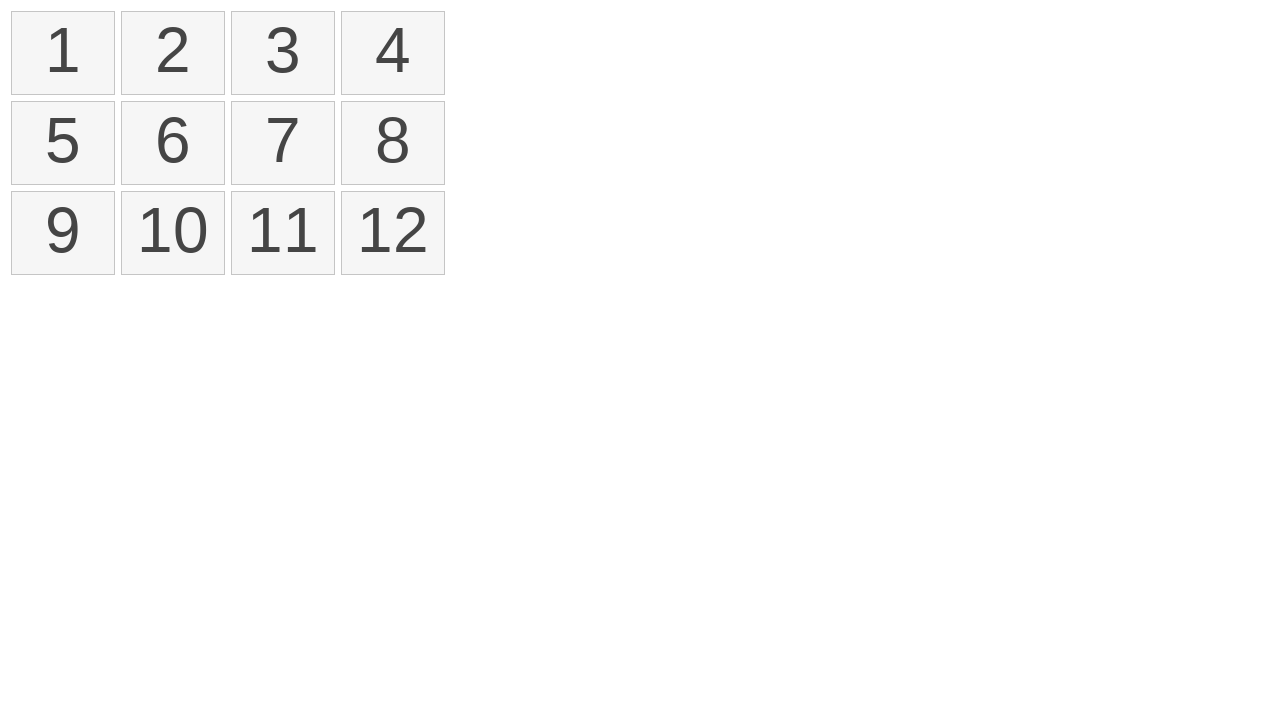

Pressed Control key down for multi-selection mode
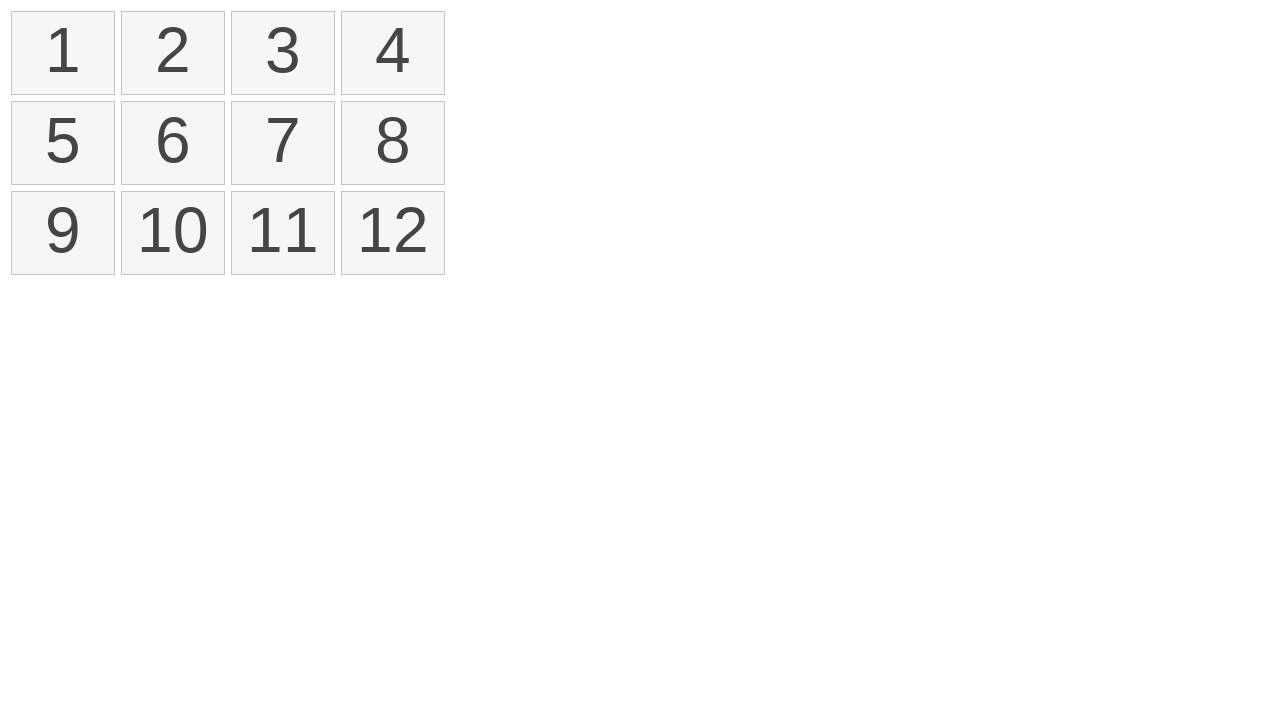

Clicked first element while holding Control at (63, 53) on ol#selectable > li >> nth=0
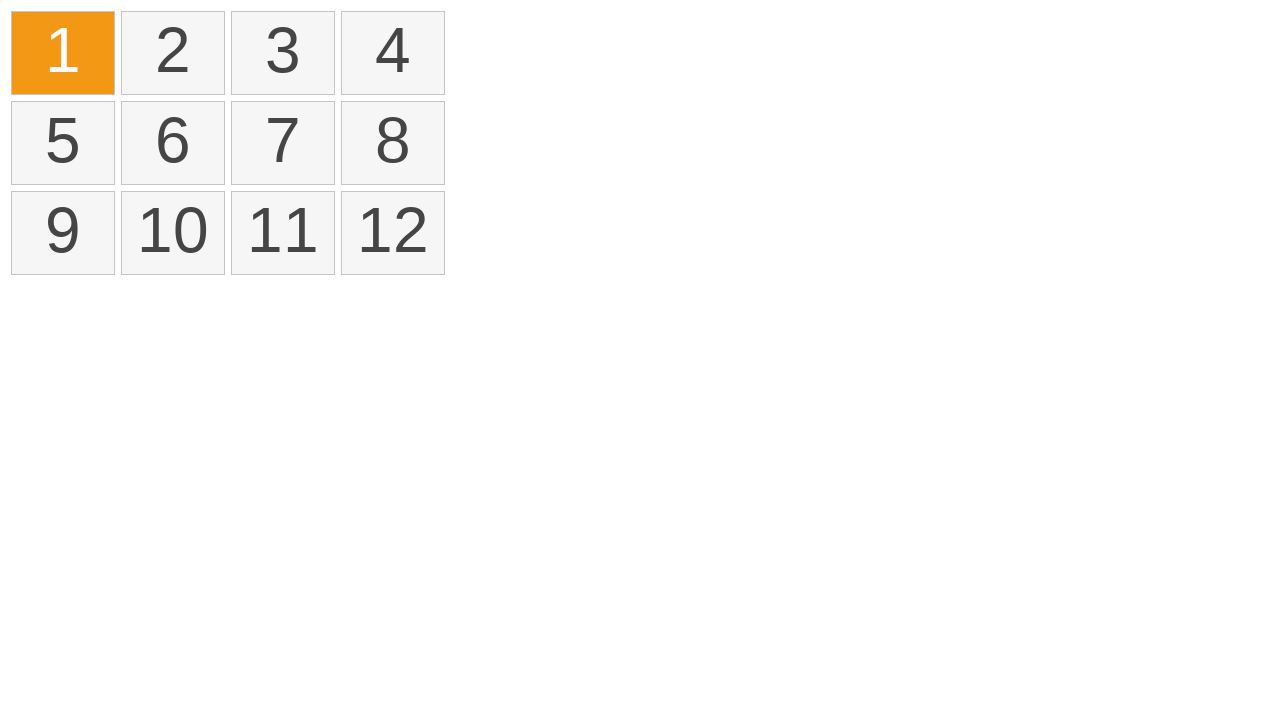

Clicked third element while holding Control at (283, 53) on ol#selectable > li >> nth=2
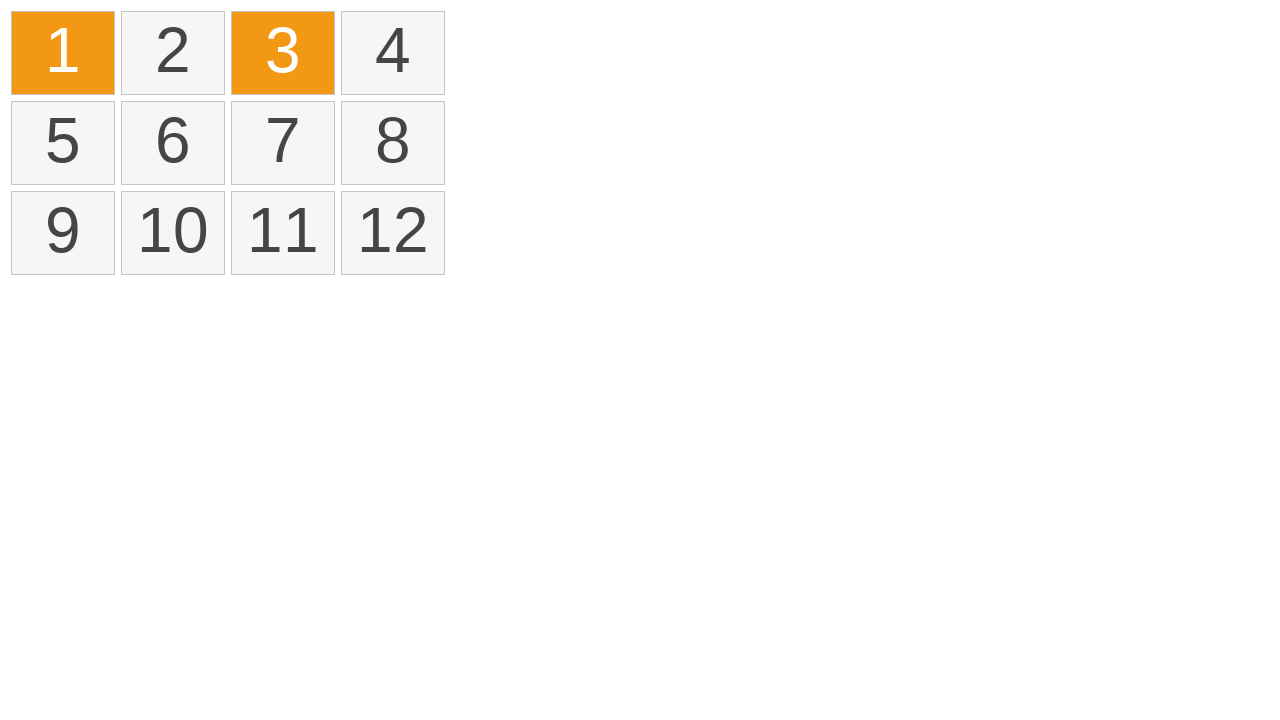

Clicked sixth element while holding Control at (173, 143) on ol#selectable > li >> nth=5
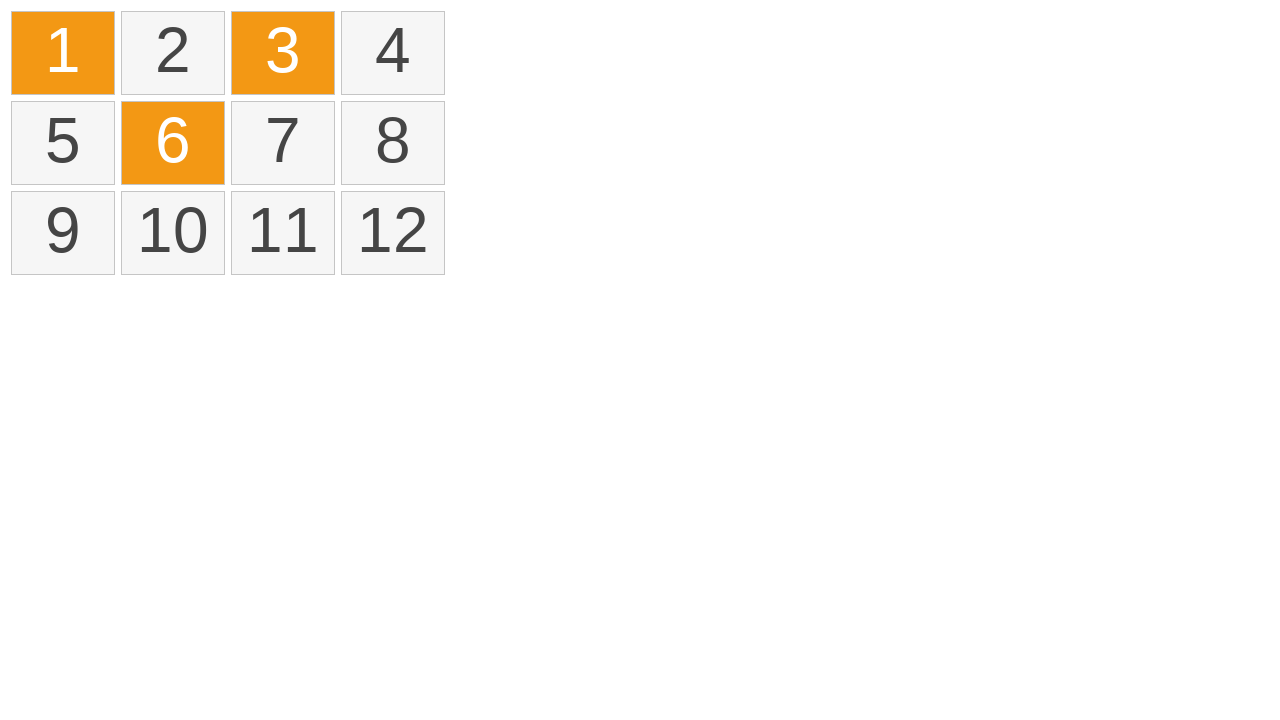

Clicked fifth element while holding Control at (63, 143) on ol#selectable > li >> nth=4
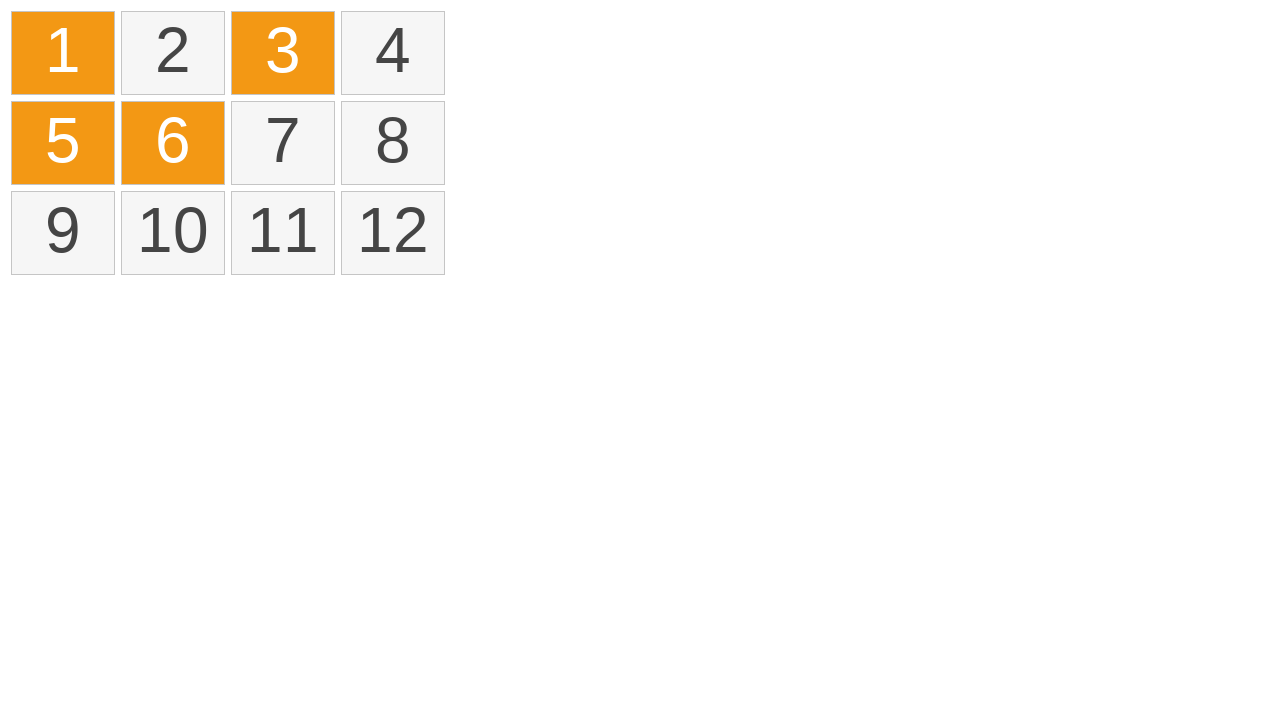

Released Control key to end multi-selection mode
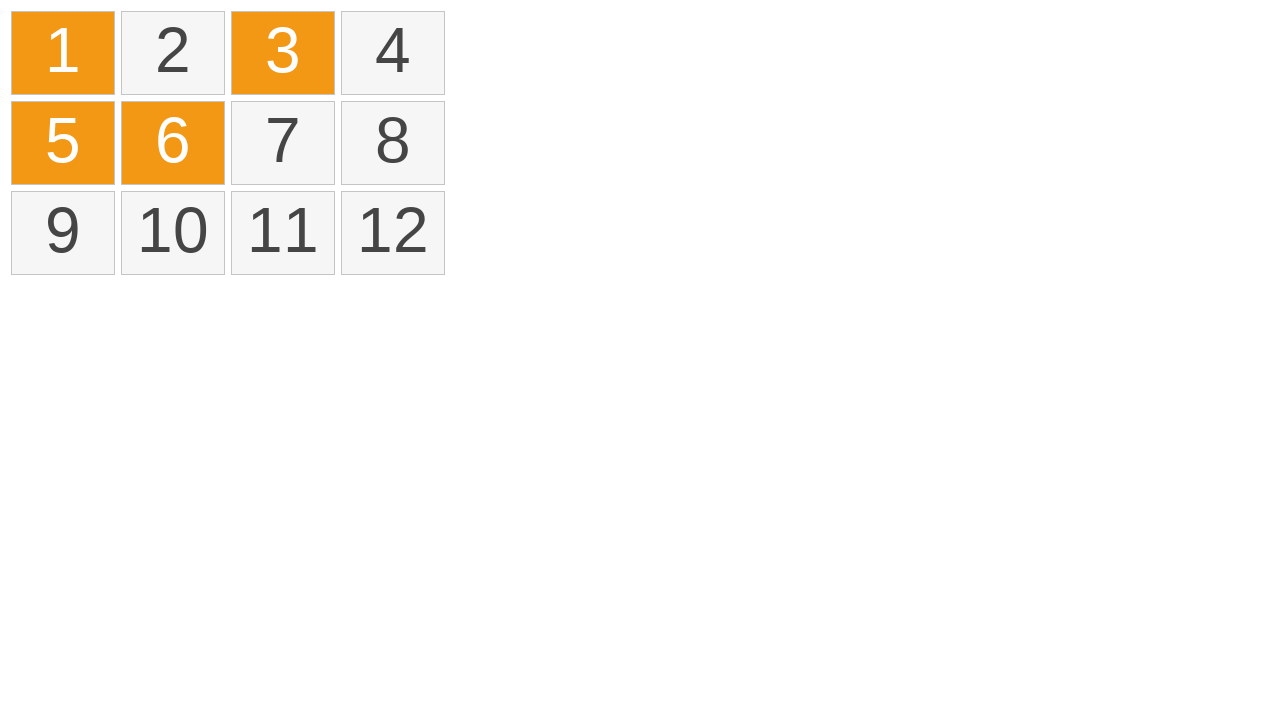

Counted selected elements after multi-selection with Control key
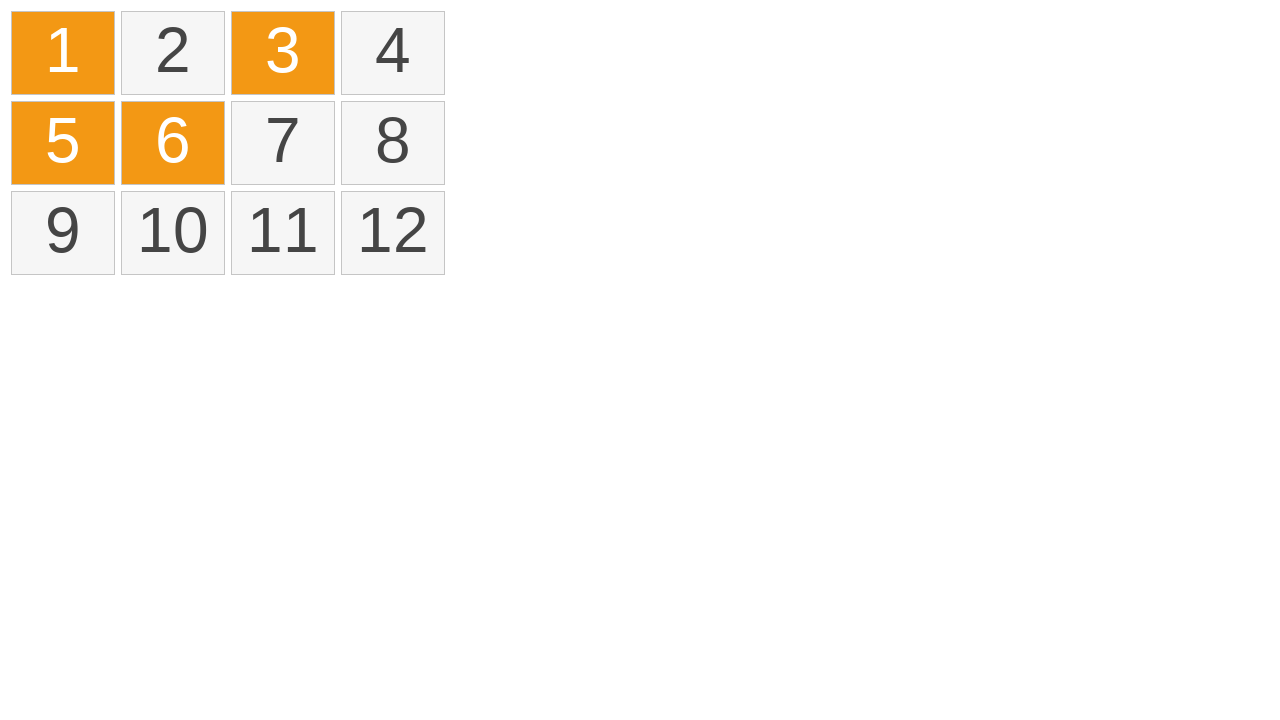

Asserted that exactly 4 elements are selected from Control+click multi-selection
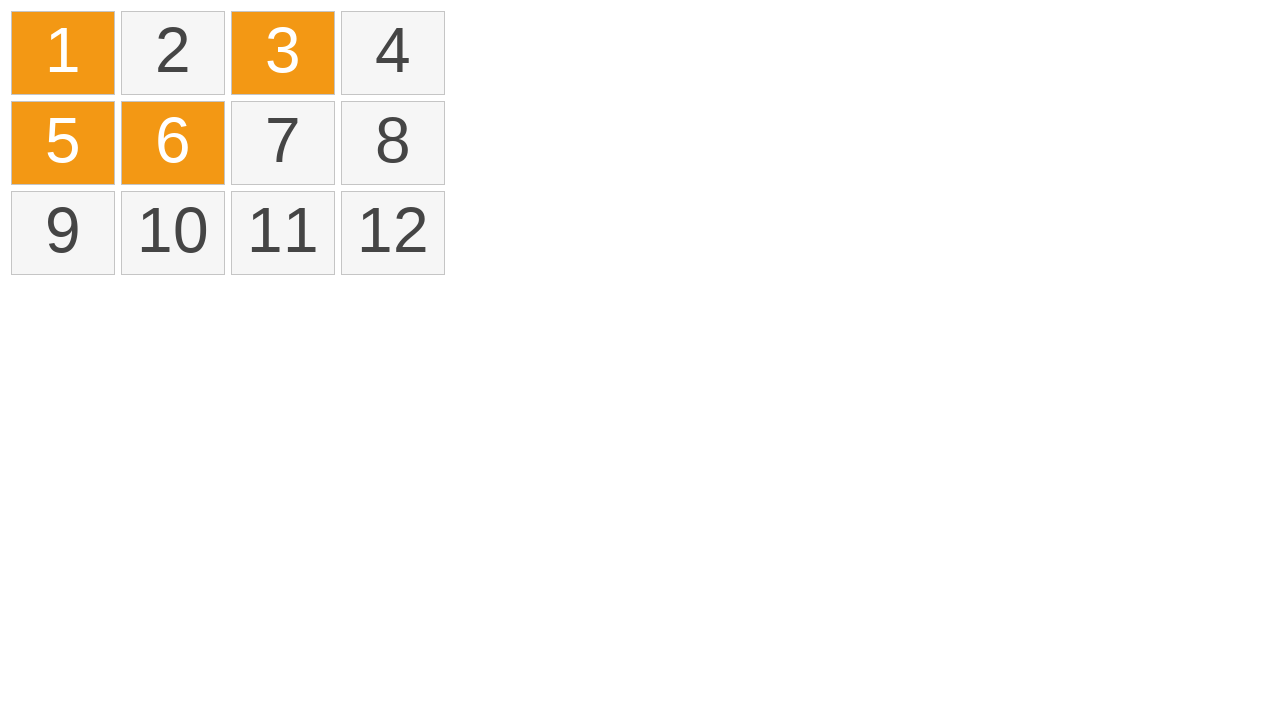

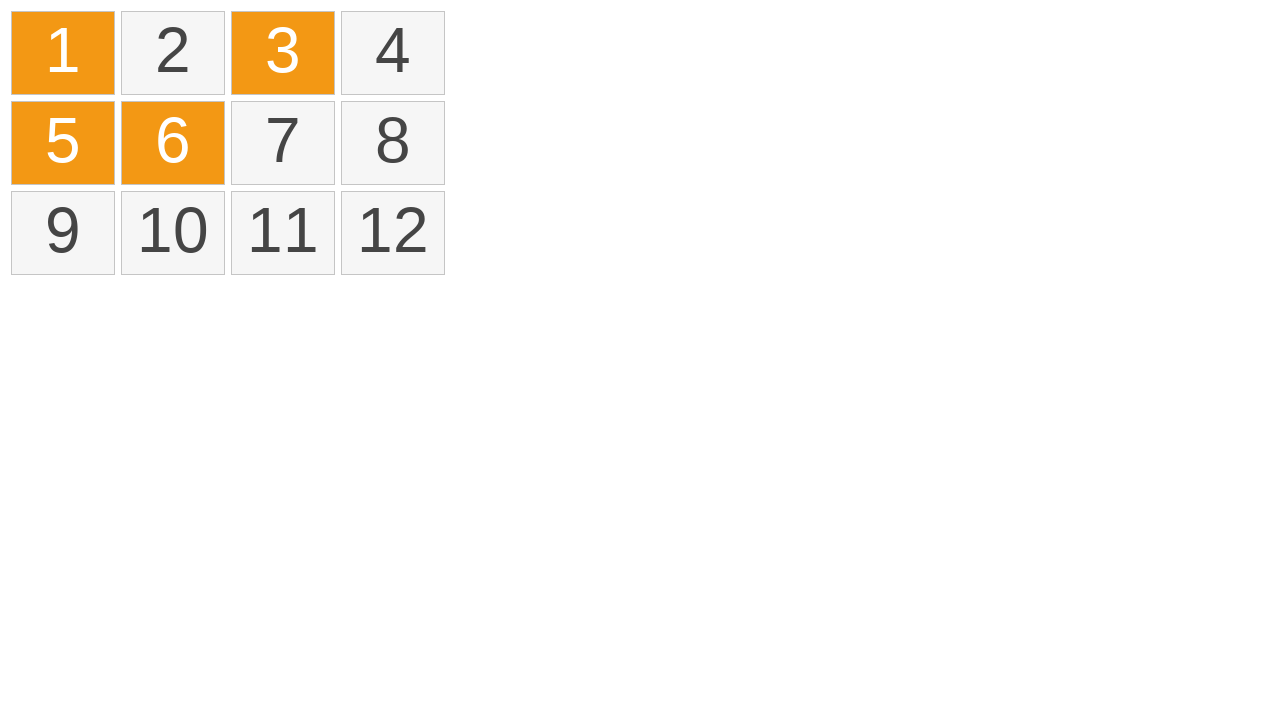